Tests dropdown functionality by navigating to the Dropdown page and selecting options from the dropdown menu.

Starting URL: https://the-internet.herokuapp.com/

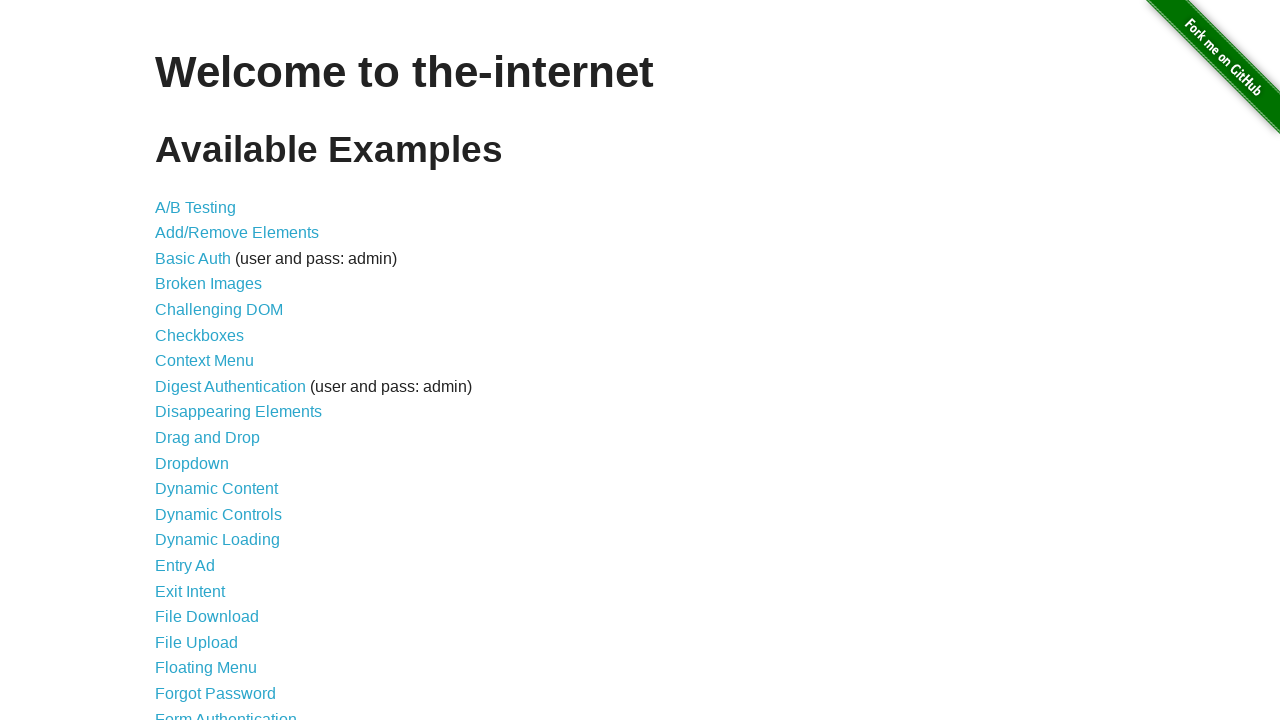

Clicked on the Dropdown link to navigate to dropdown page at (192, 463) on a[href='/dropdown']
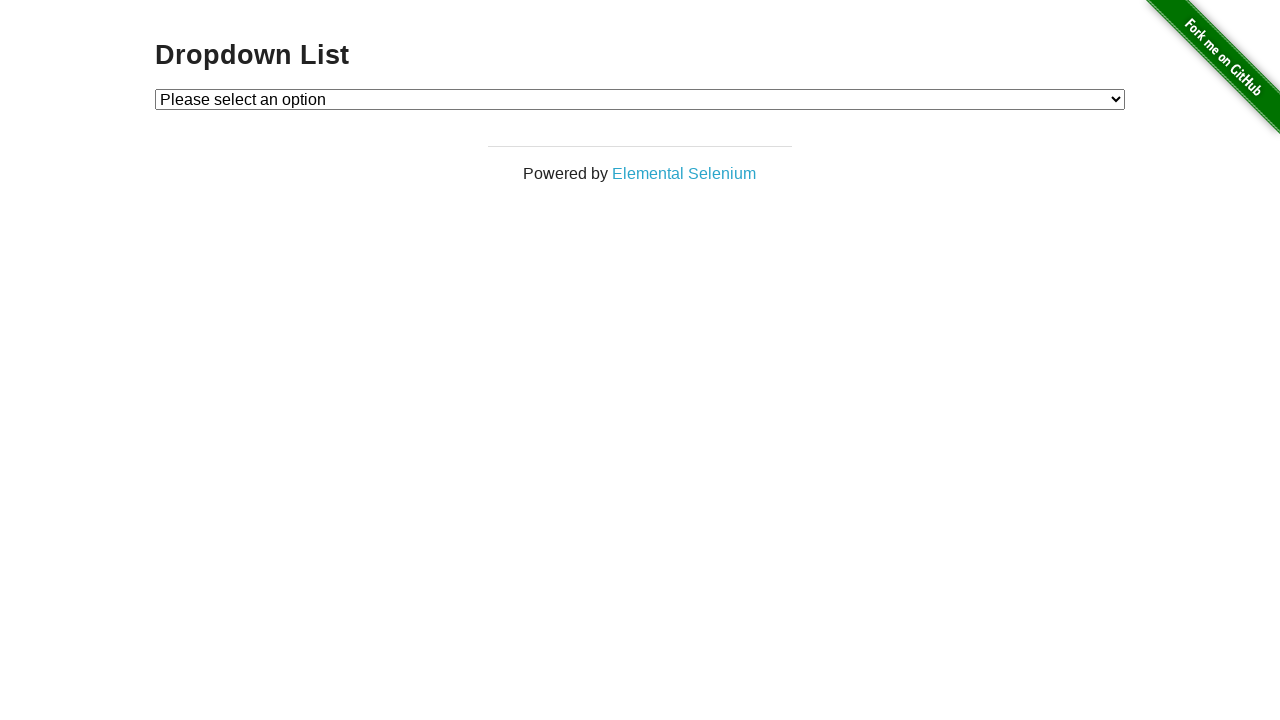

Dropdown menu loaded and is visible
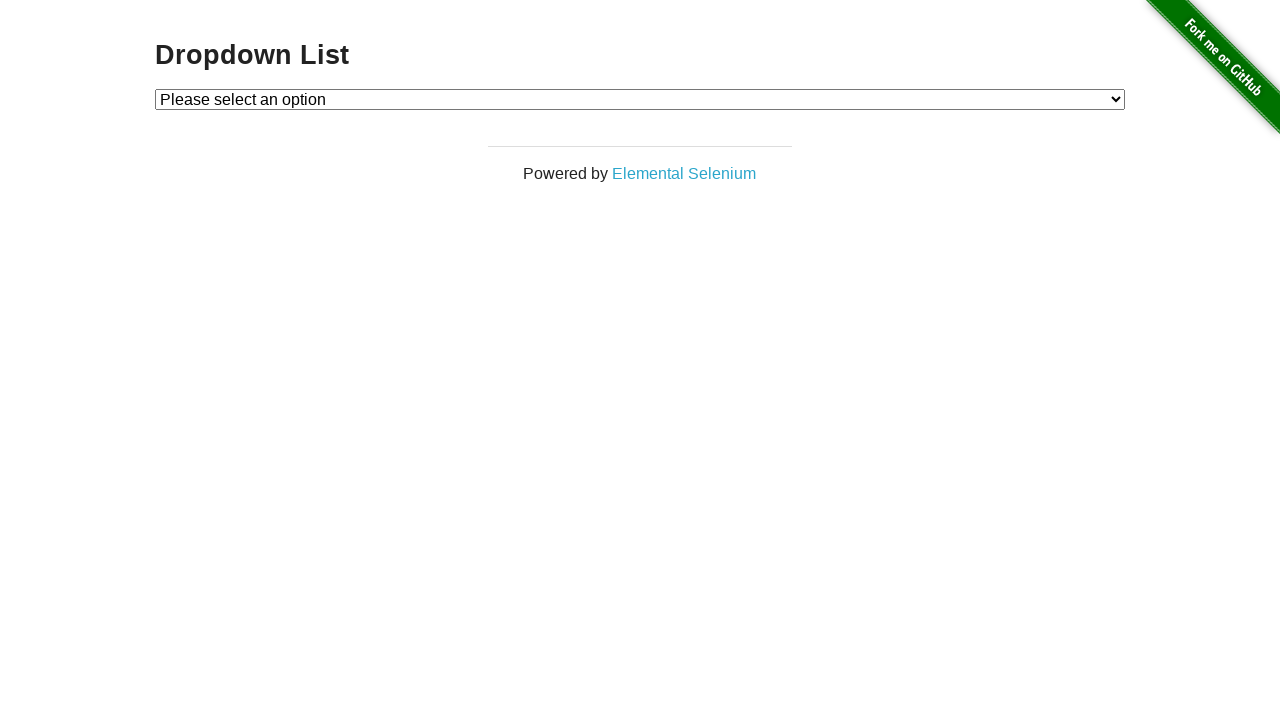

Selected first option from dropdown menu on select#dropdown
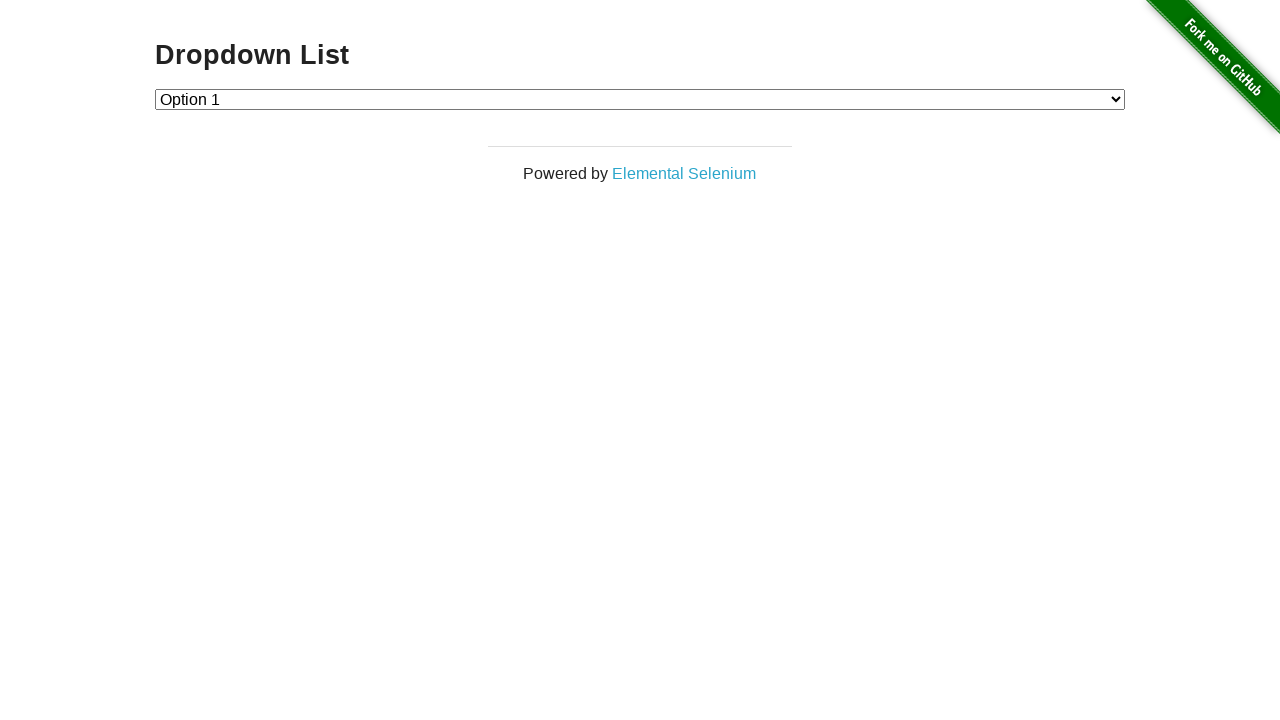

Verified that first option is selected (value = '1')
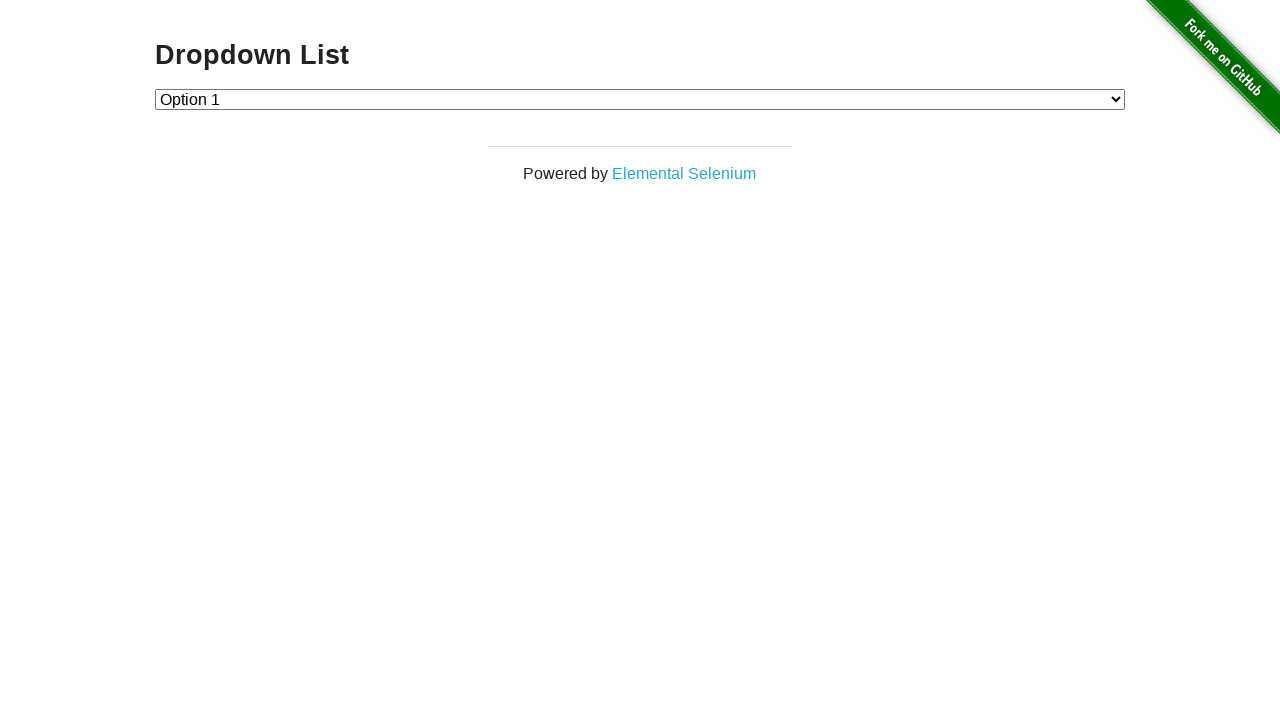

Selected second option from dropdown menu on select#dropdown
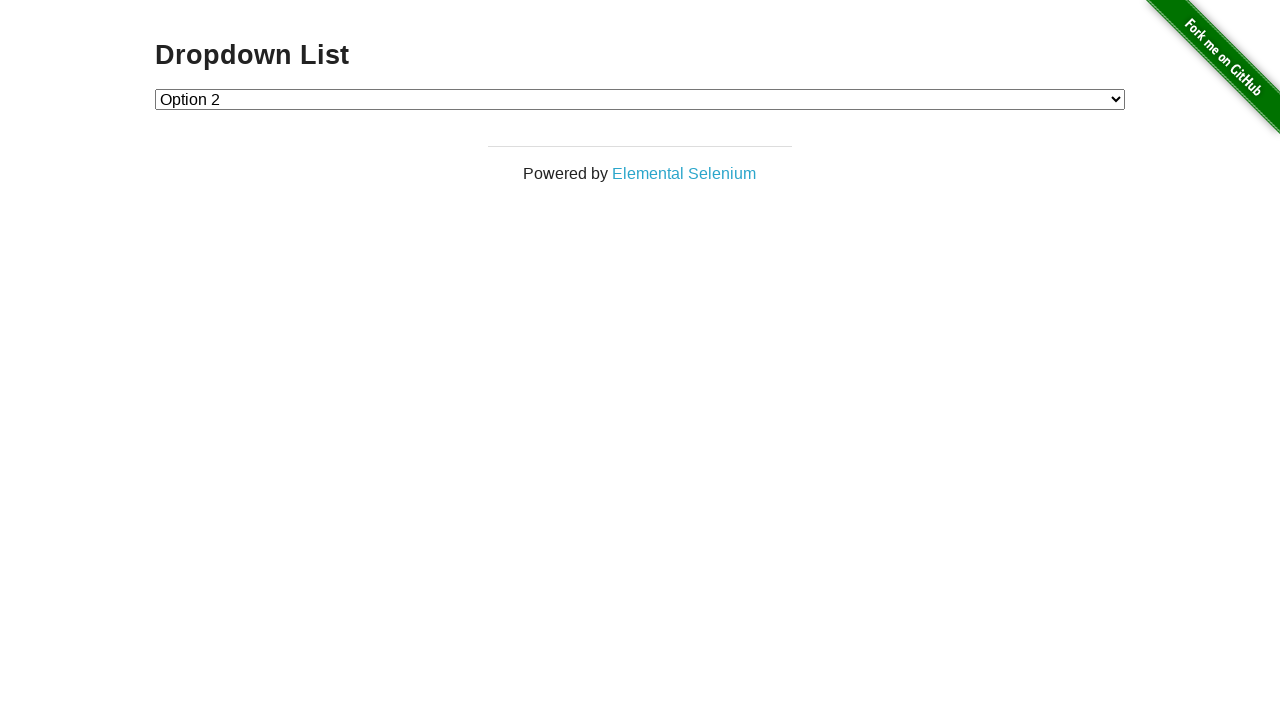

Verified that second option is selected (value = '2')
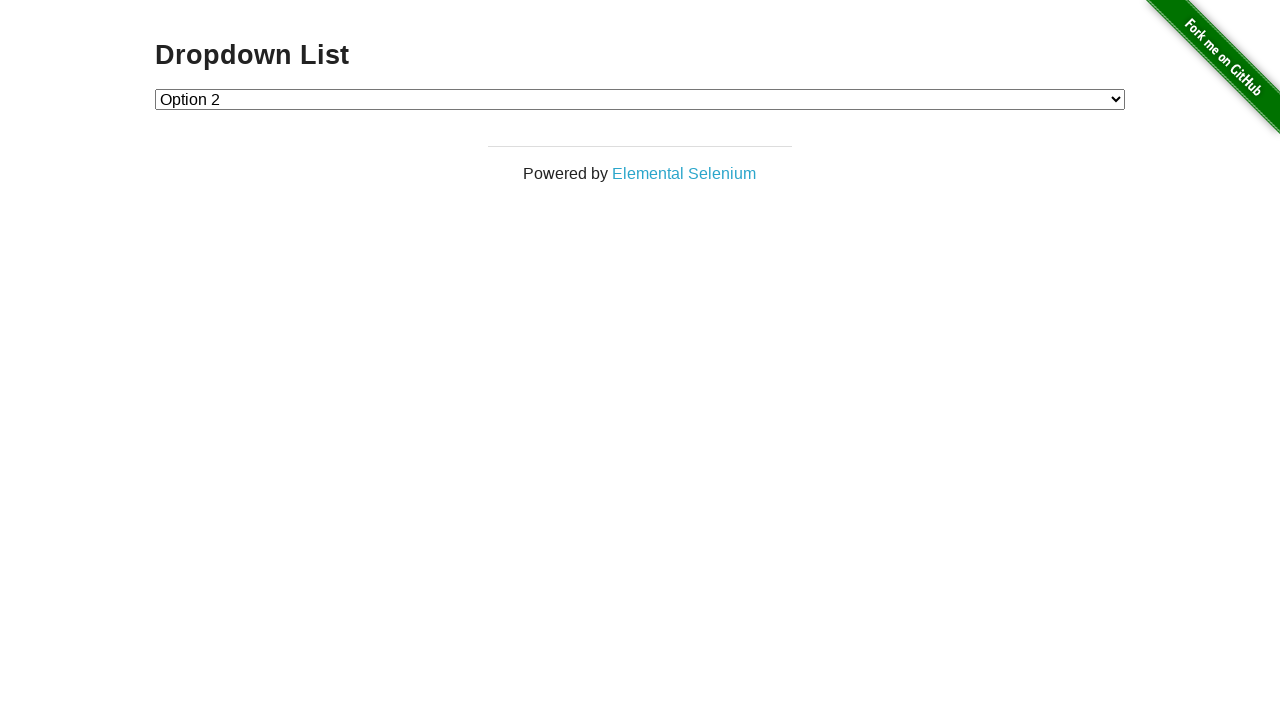

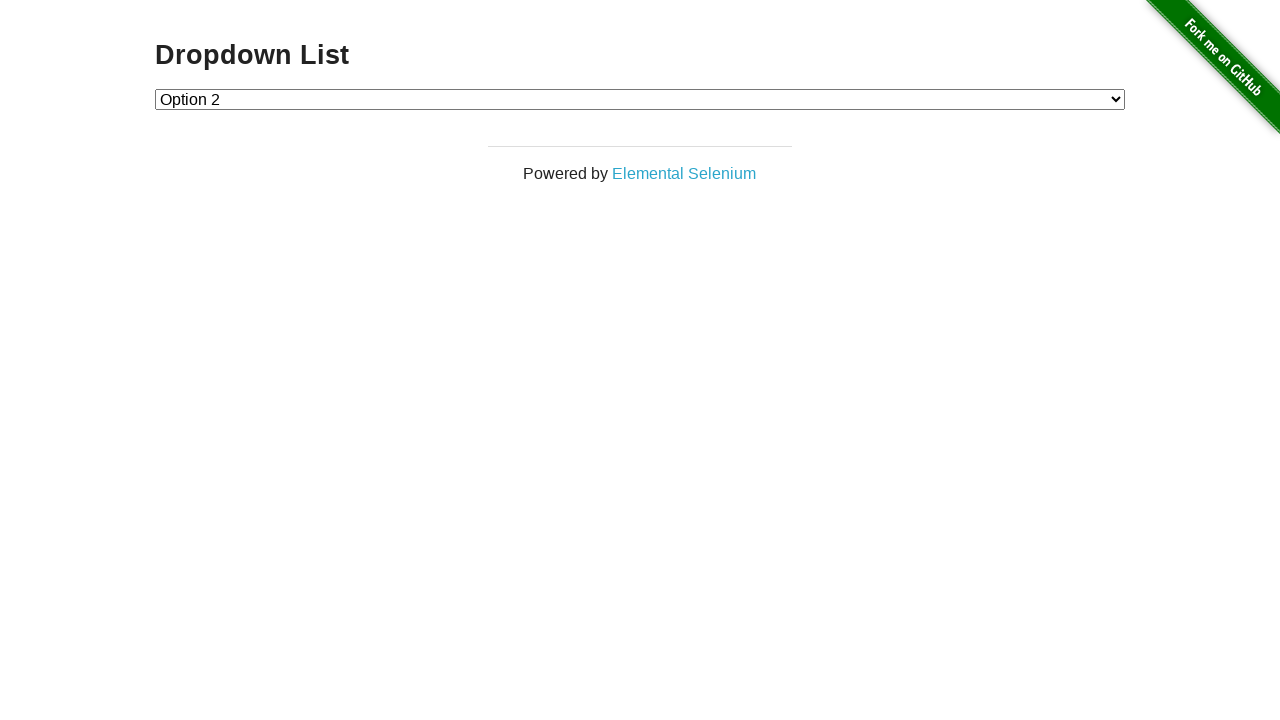